Tests an explicit wait scenario where the script waits for a price to change to $100, then clicks a book button, calculates a mathematical answer based on an input value, fills in the answer, and submits the form.

Starting URL: http://suninjuly.github.io/explicit_wait2.html

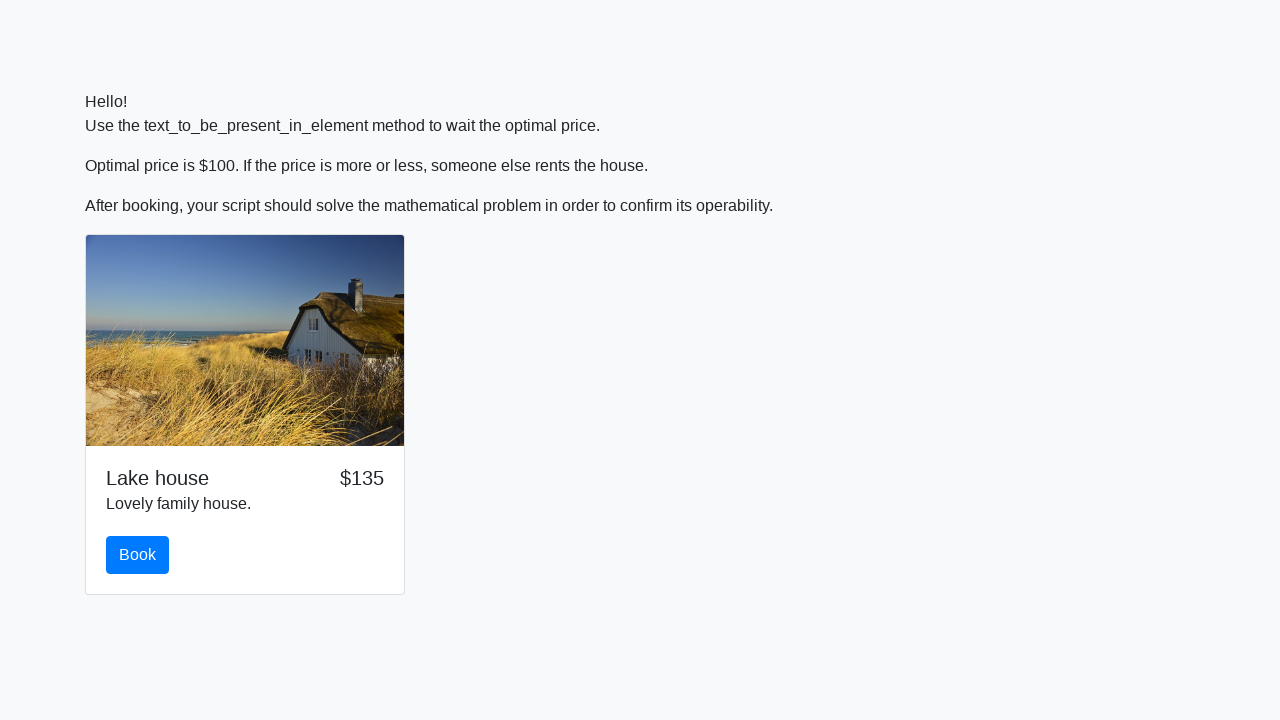

Waited for price to change to $100
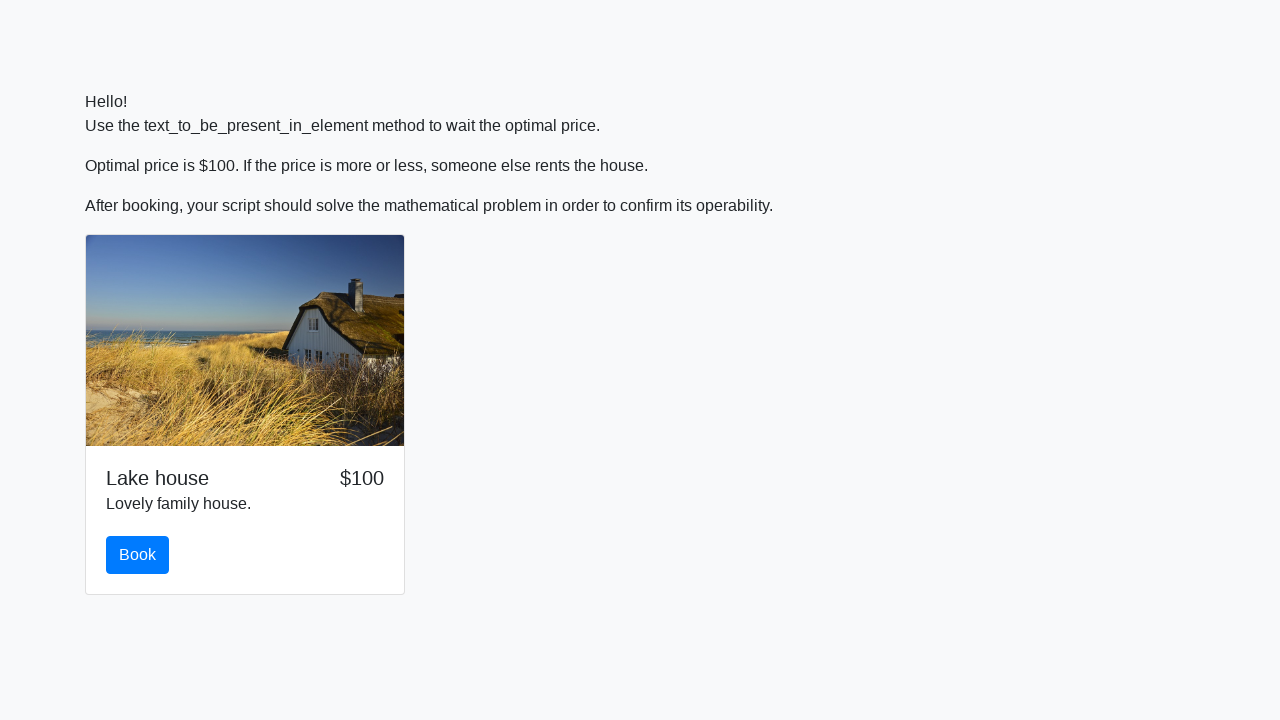

Clicked the book button at (138, 555) on #book
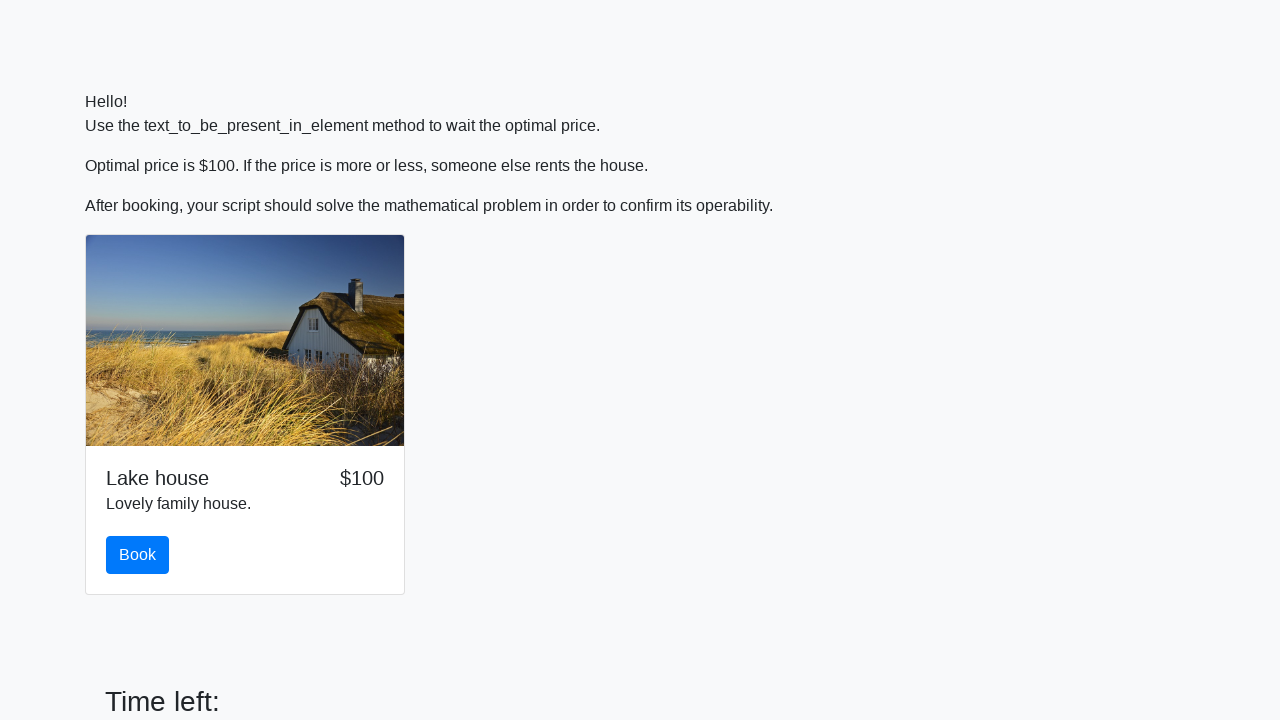

Retrieved input value: 31
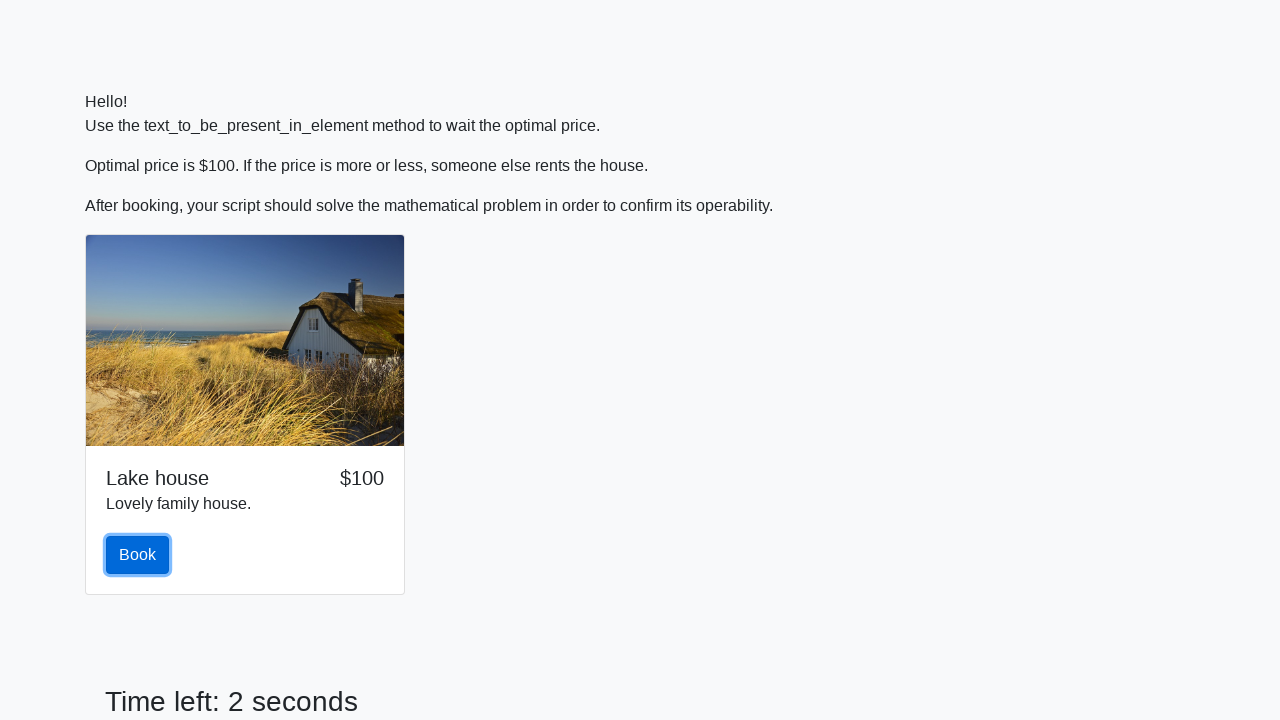

Filled answer field with calculated value: 1.5786594259186228 on #answer
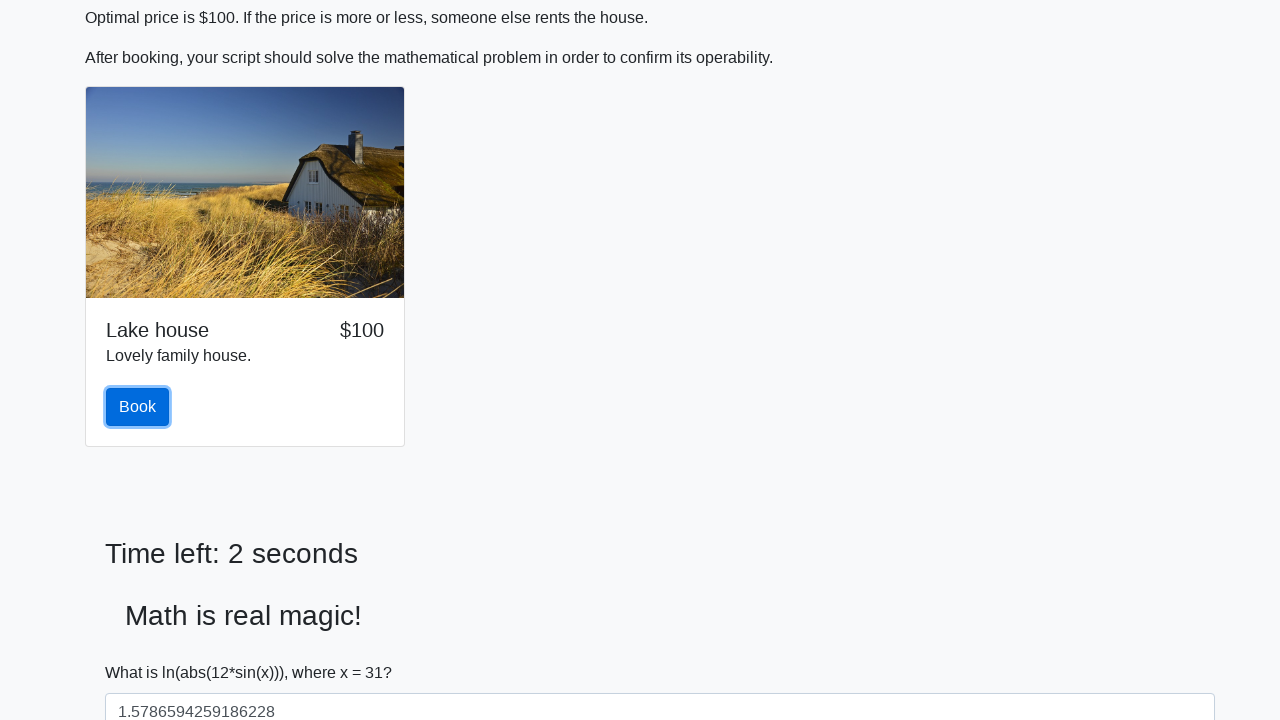

Clicked the solve/submit button at (143, 651) on #solve
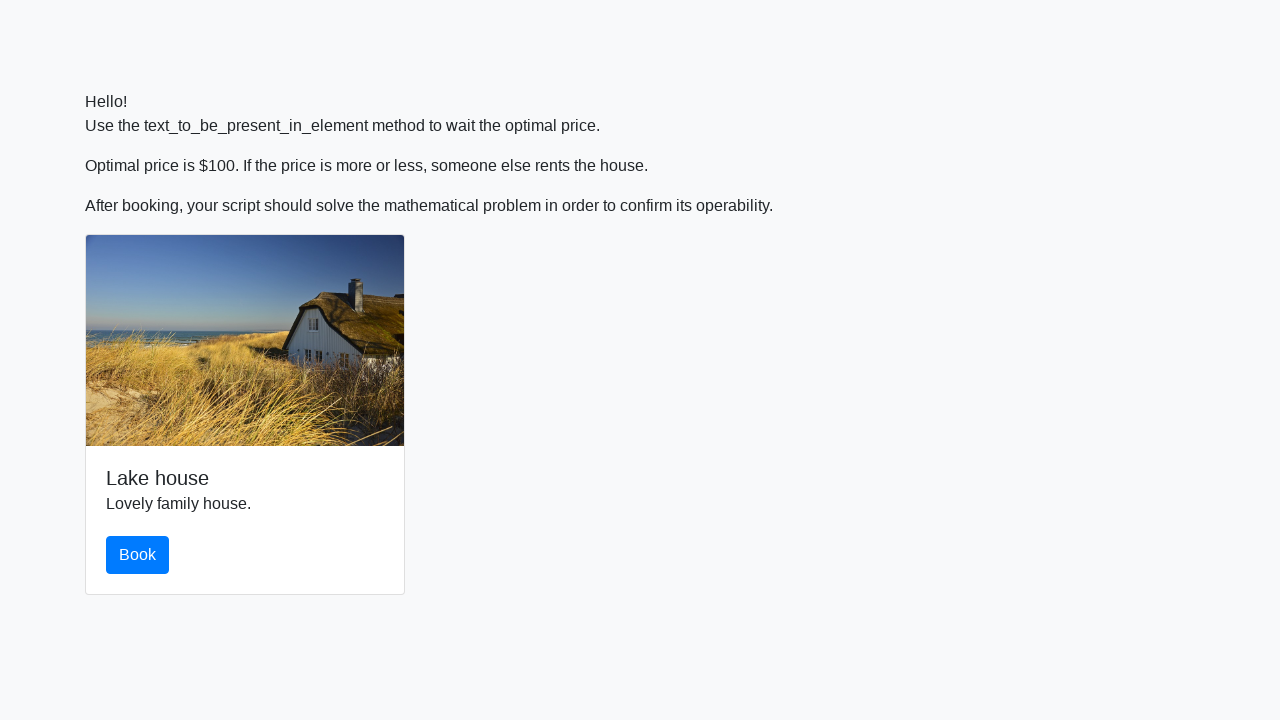

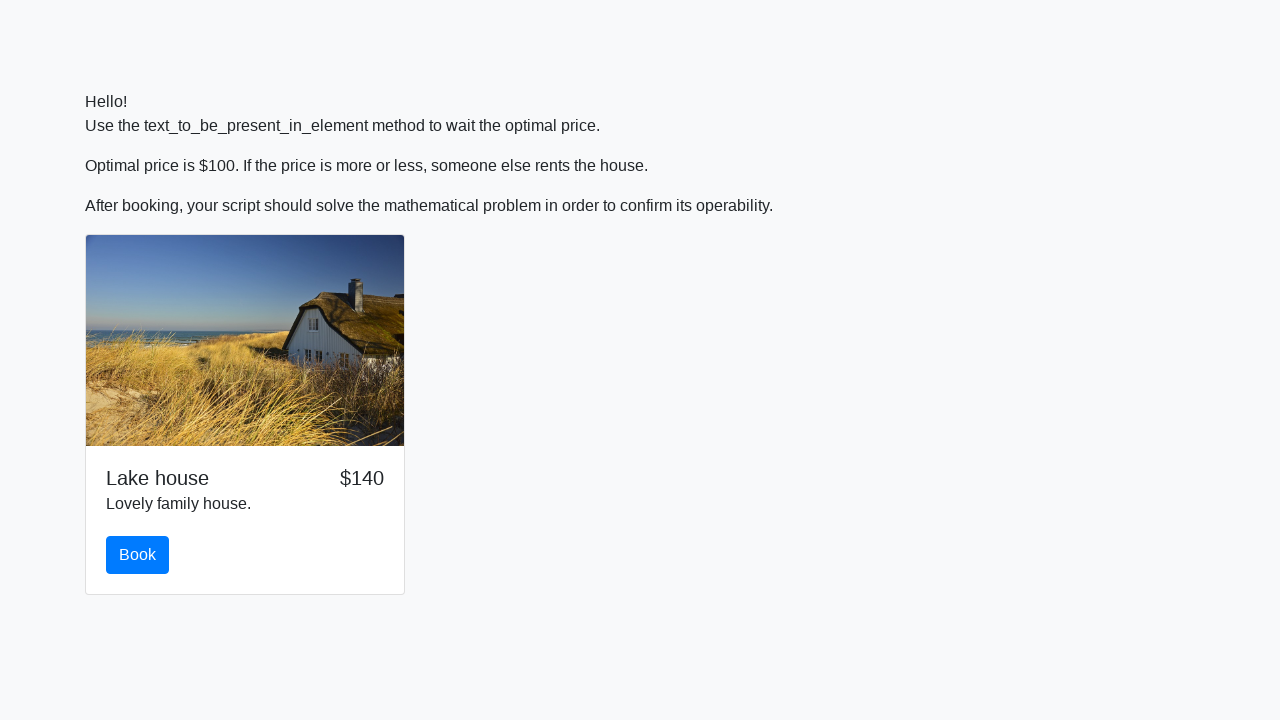